Tests multi-tab browser automation by opening a new tab, navigating to different blog posts in each tab, verifying page titles are present, and closing tabs sequentially.

Starting URL: https://heodolf.tistory.com/101

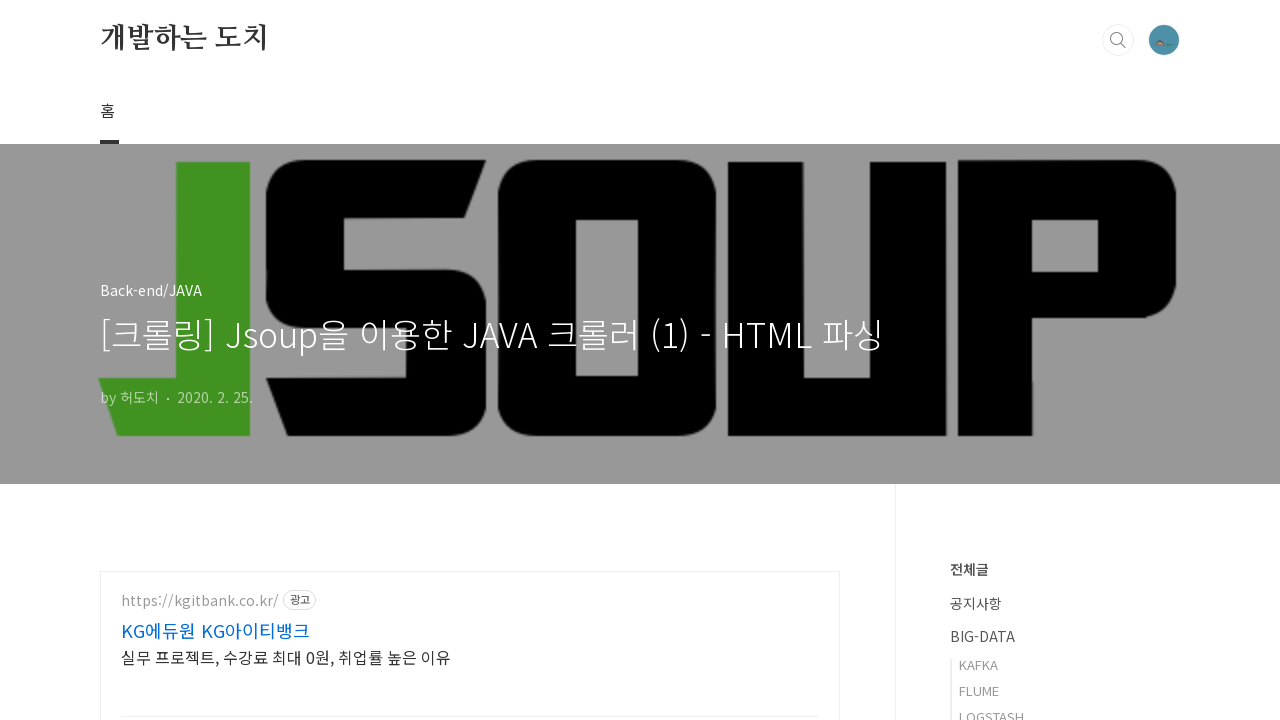

Waited for first page title element to be present
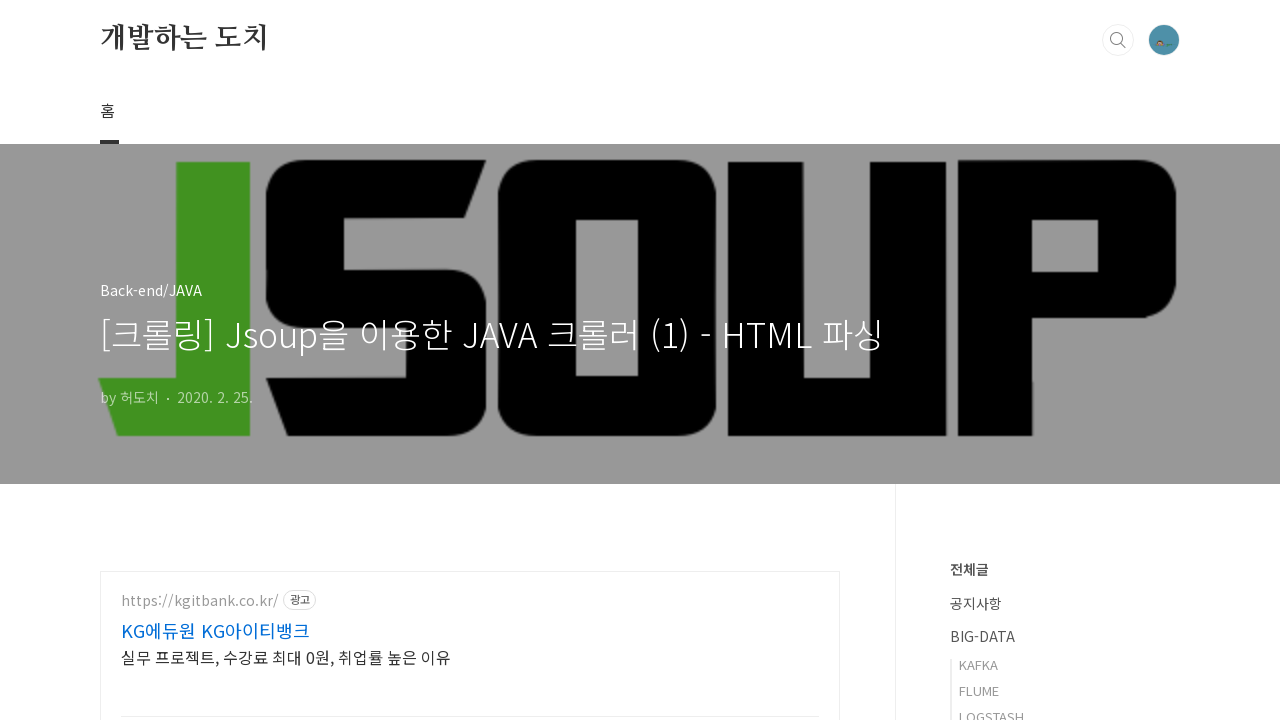

Opened a new tab
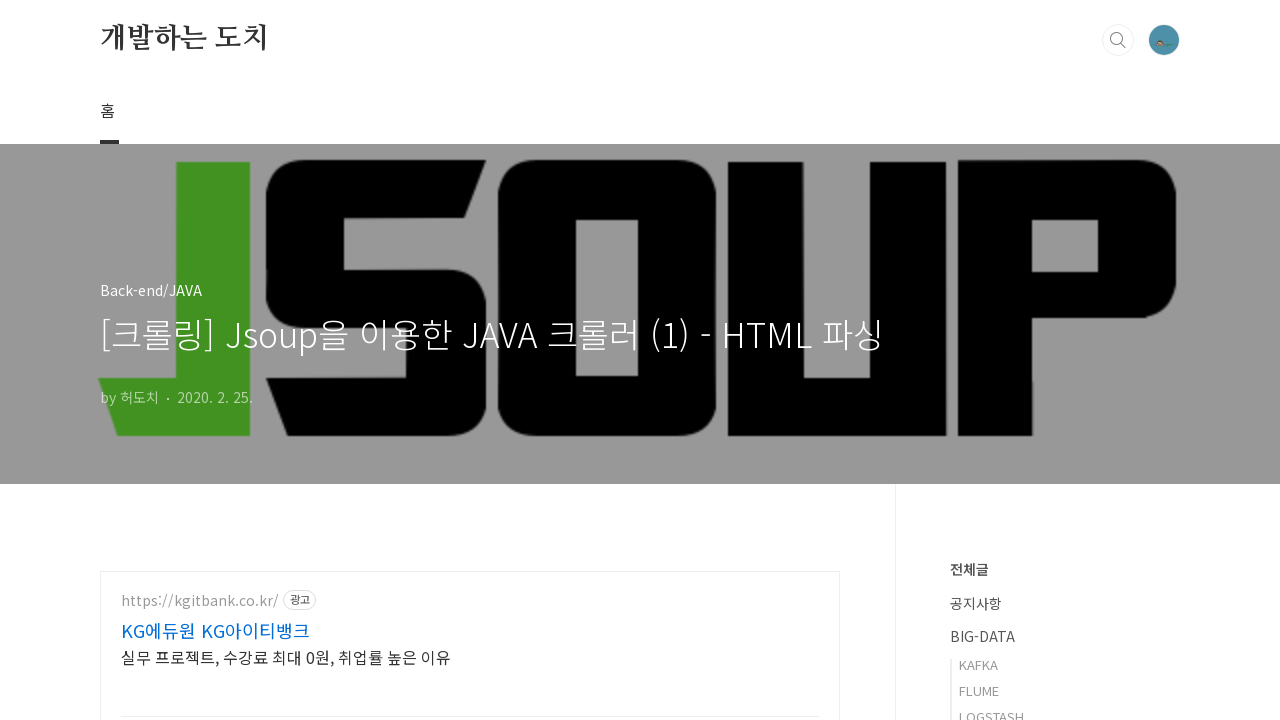

Navigated to second blog post (https://heodolf.tistory.com/102)
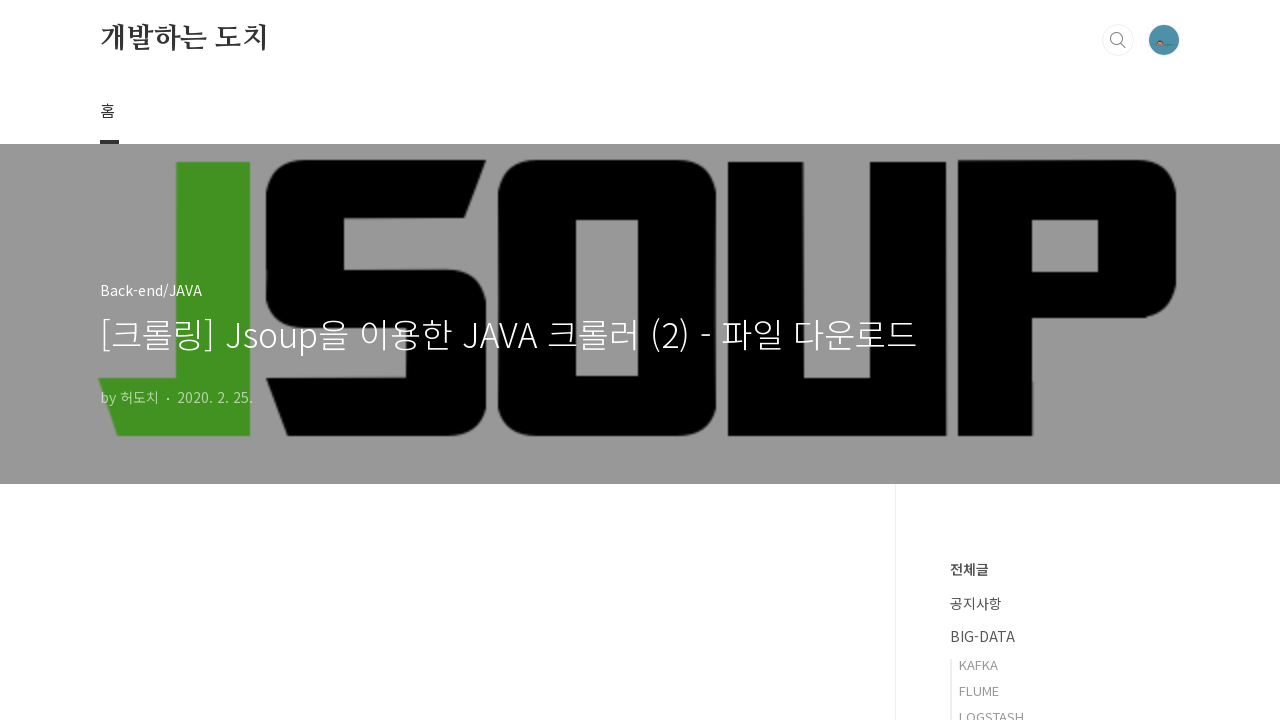

Waited for second page title element to be present
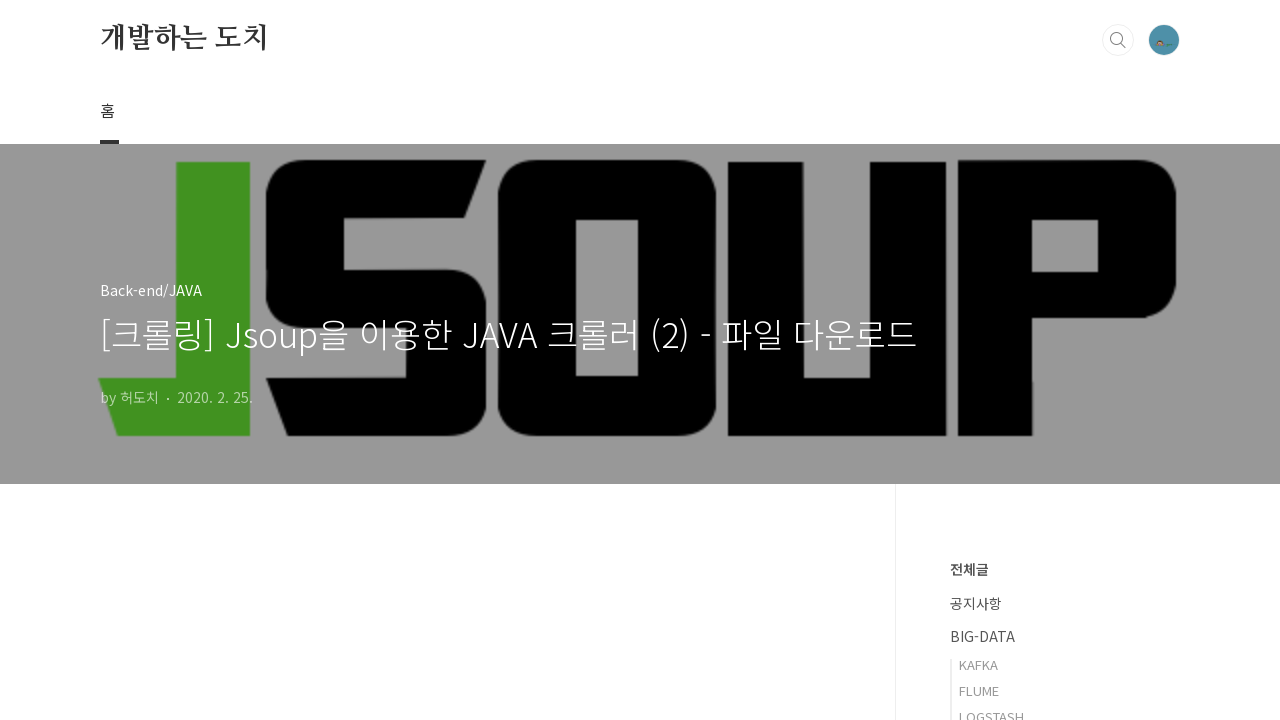

Closed the second tab
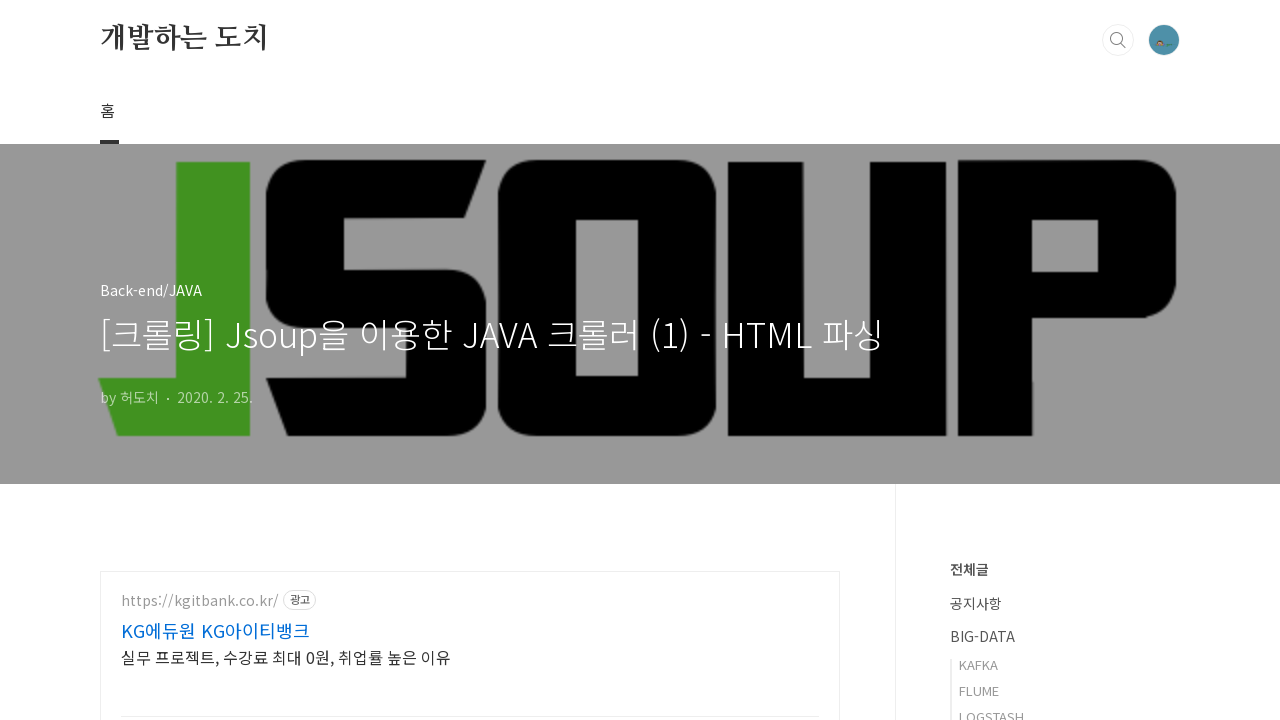

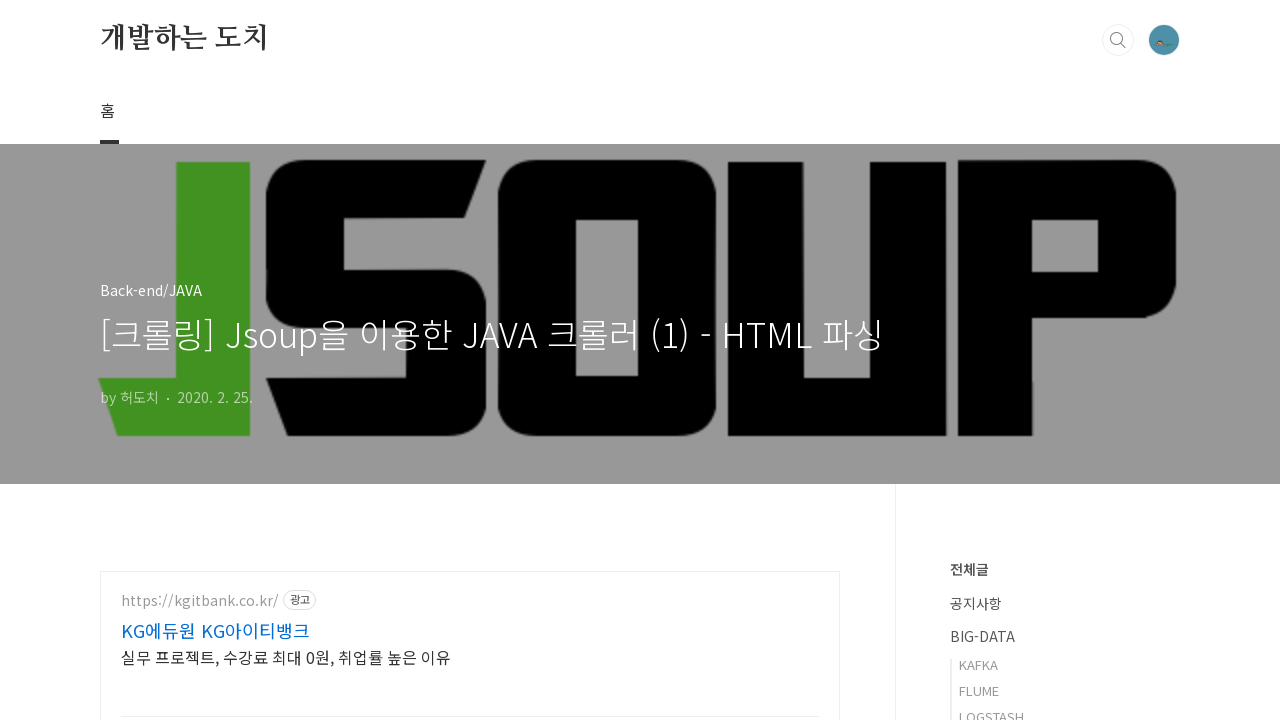